Tests dropdown selection functionality by selecting options using three different methods: by index, by visible text, and by value.

Starting URL: https://the-internet.herokuapp.com/dropdown

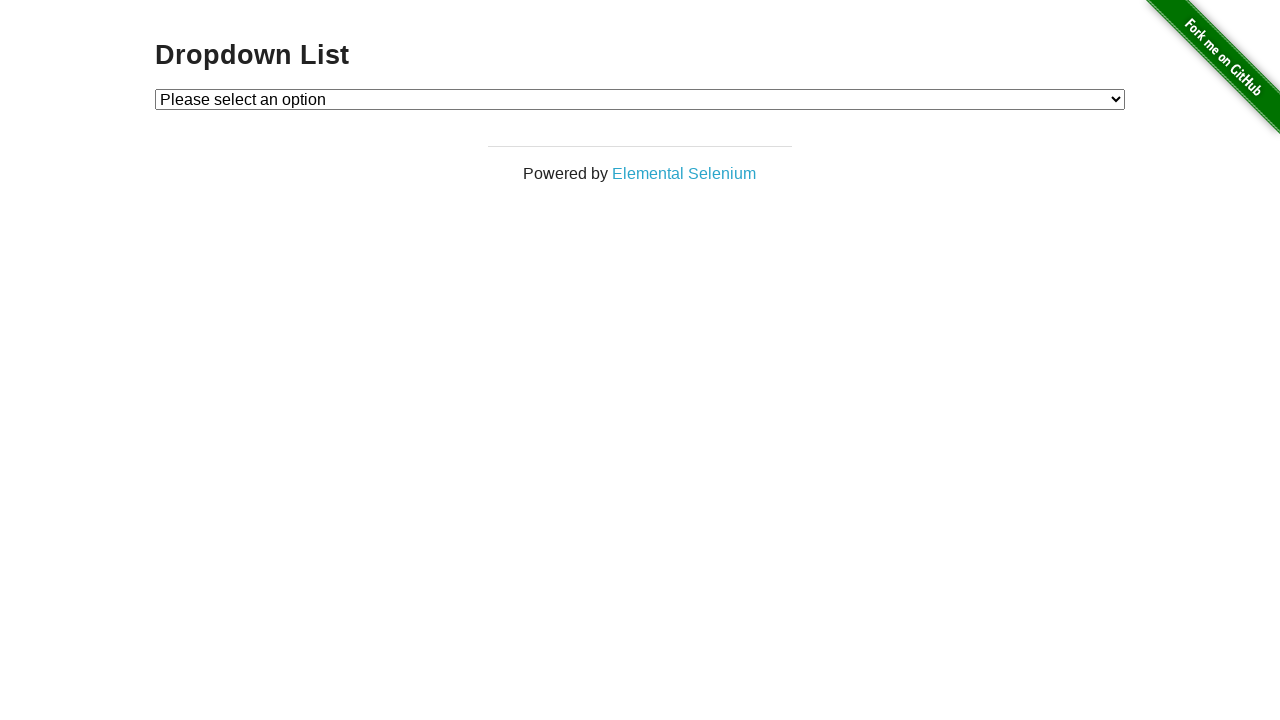

Dropdown element is visible and ready
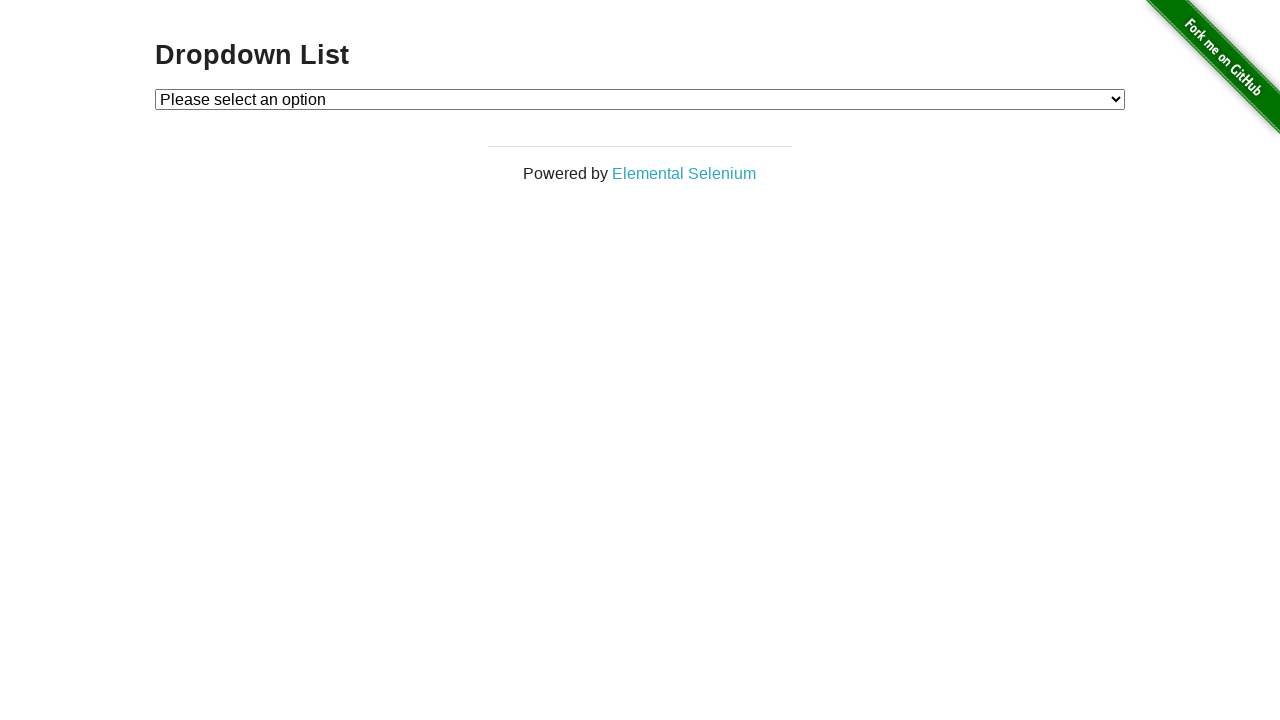

Selected dropdown option by index 1 on #dropdown
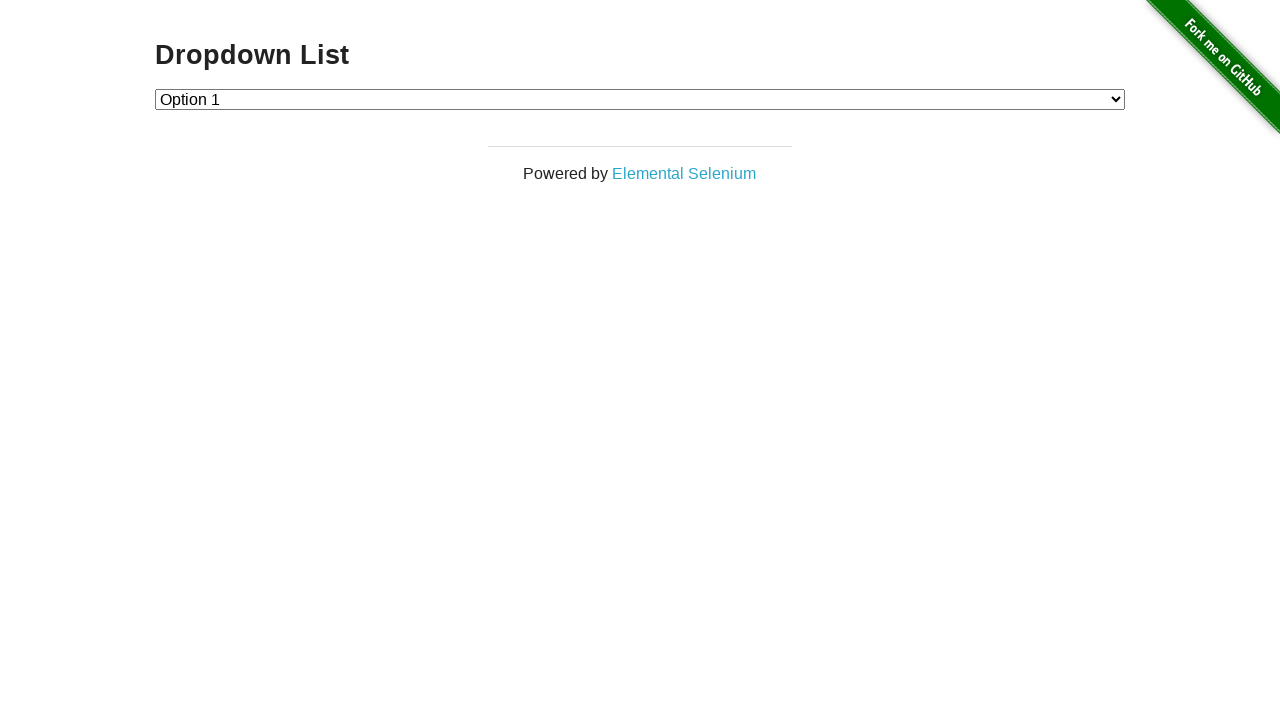

Waited 1 second to observe the selection change
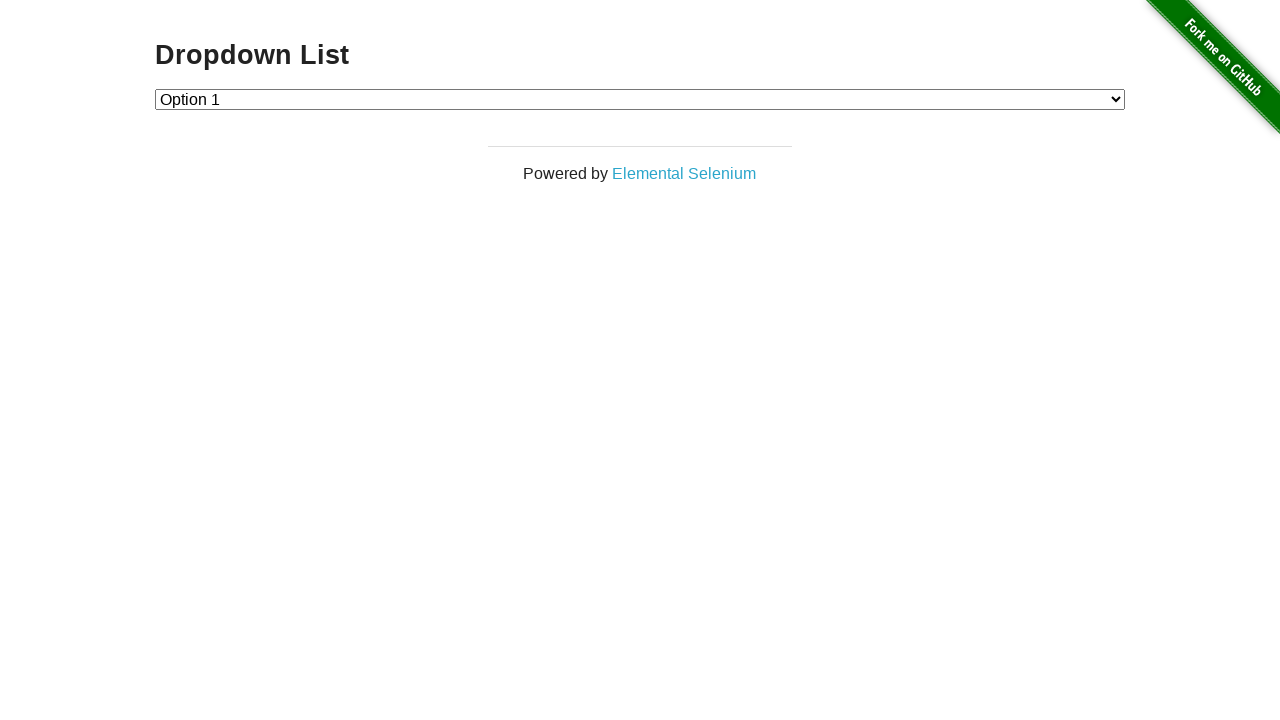

Selected dropdown option by visible text 'Option 2' on #dropdown
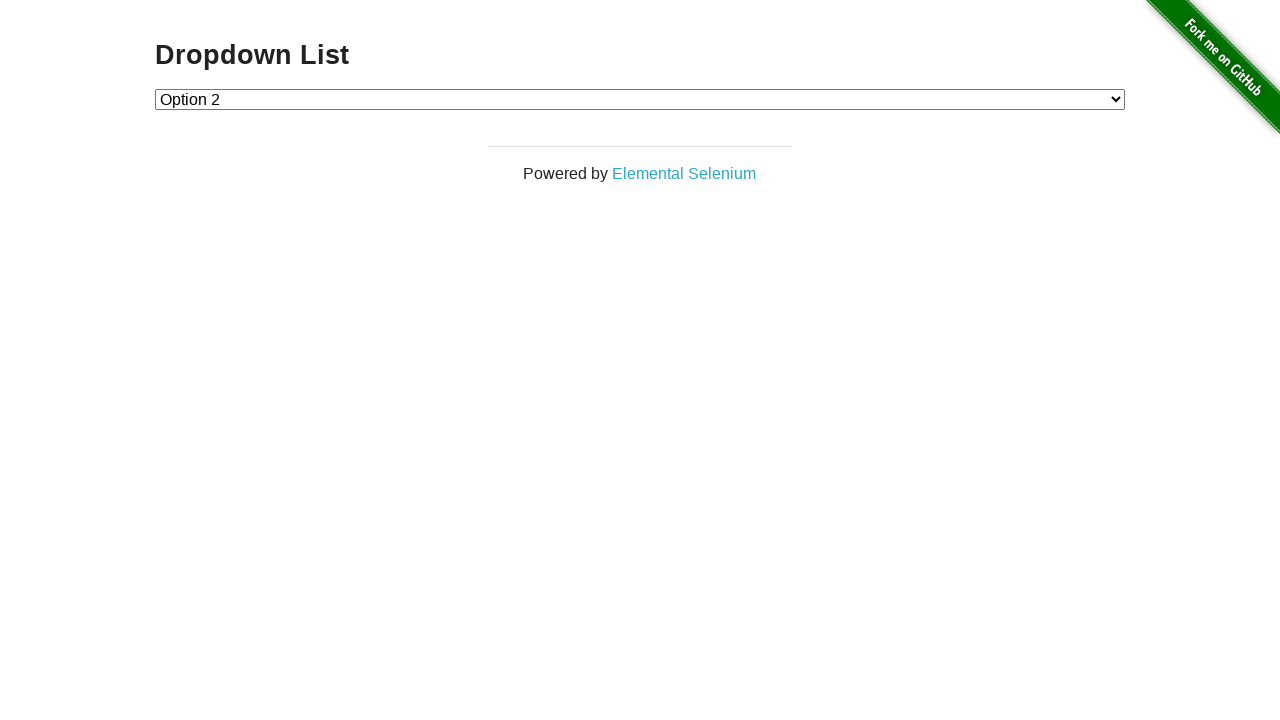

Waited 1 second to observe the selection change
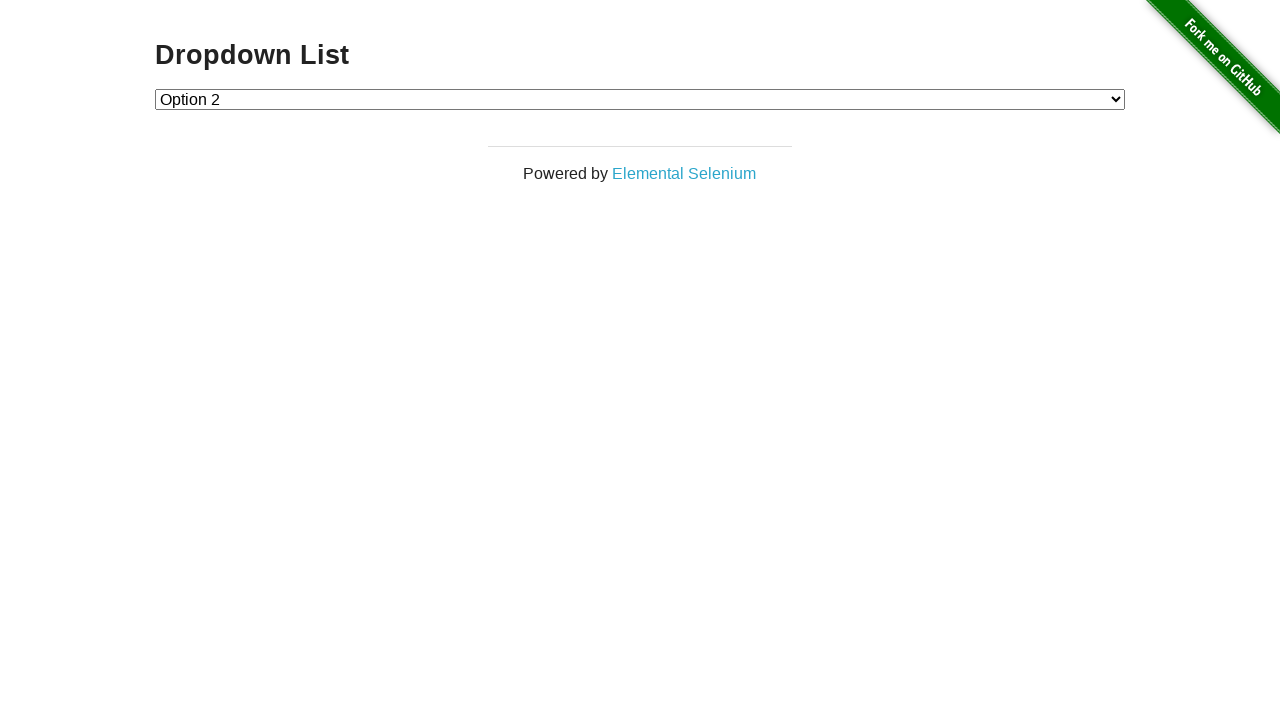

Selected dropdown option by value '1' (Option 1) on #dropdown
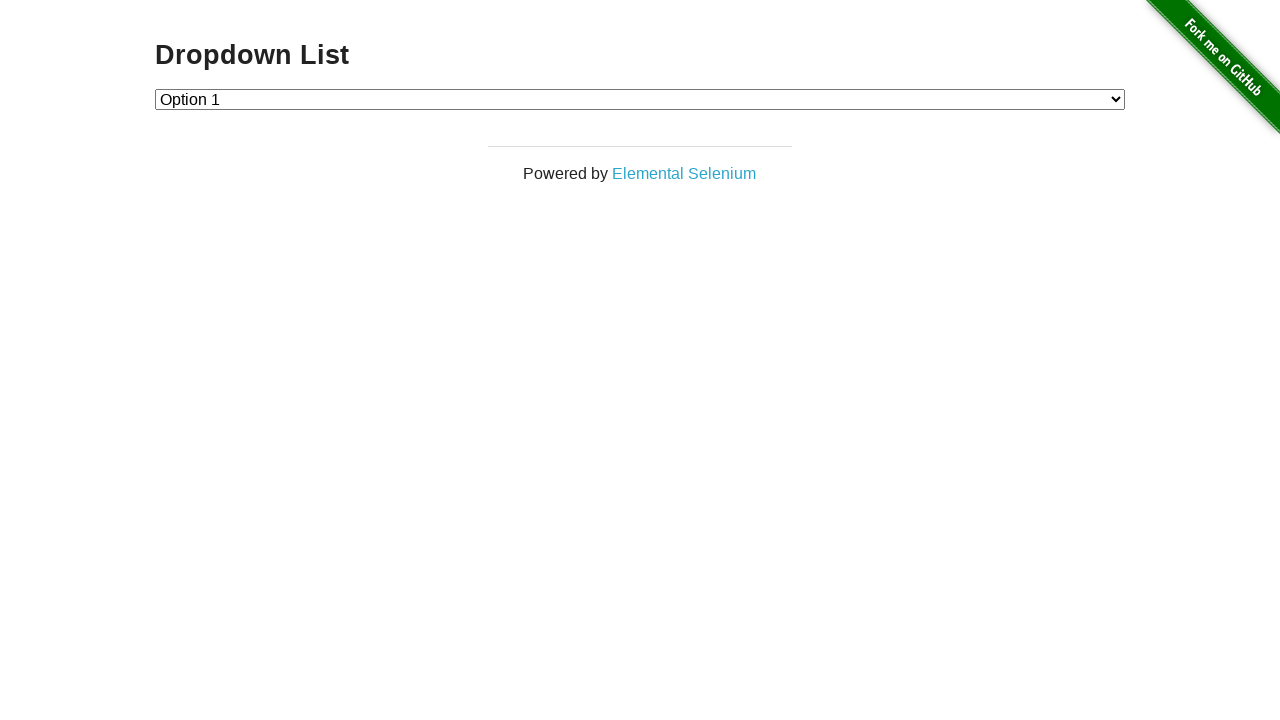

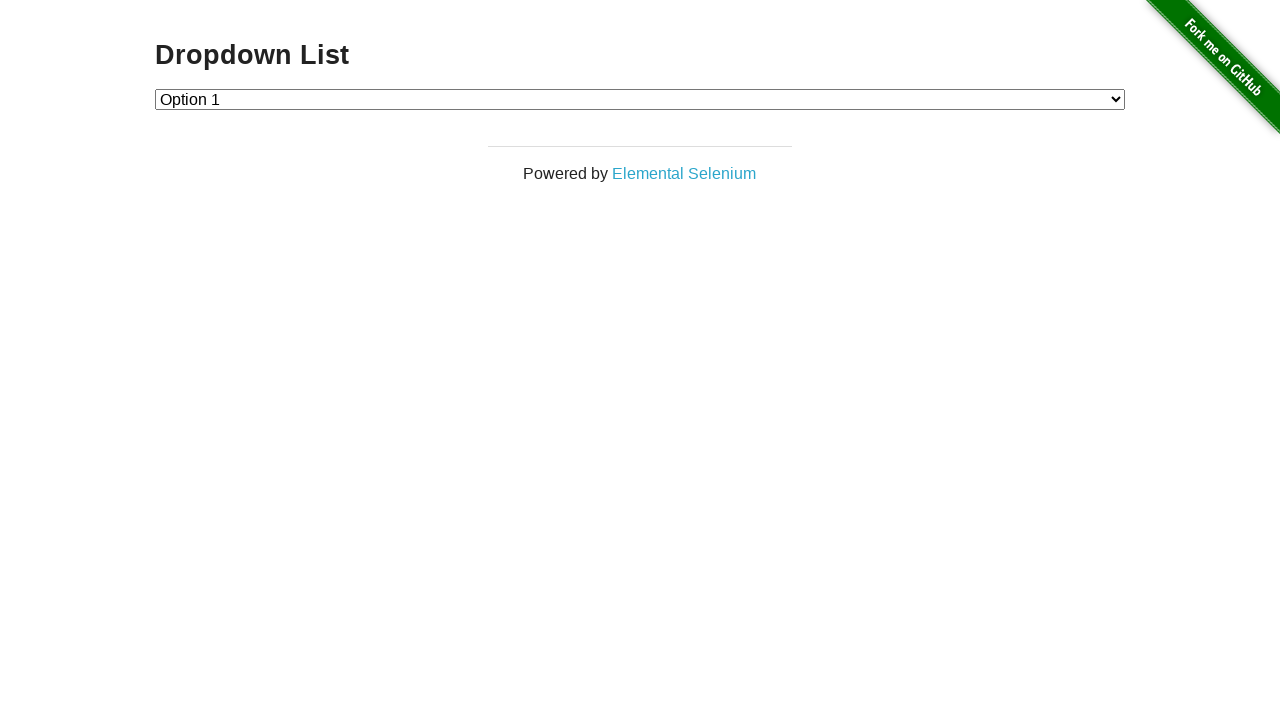